Navigates to a form page and clicks the submit button using JavaScript execution

Starting URL: https://demoqa.com/automation-practice-form

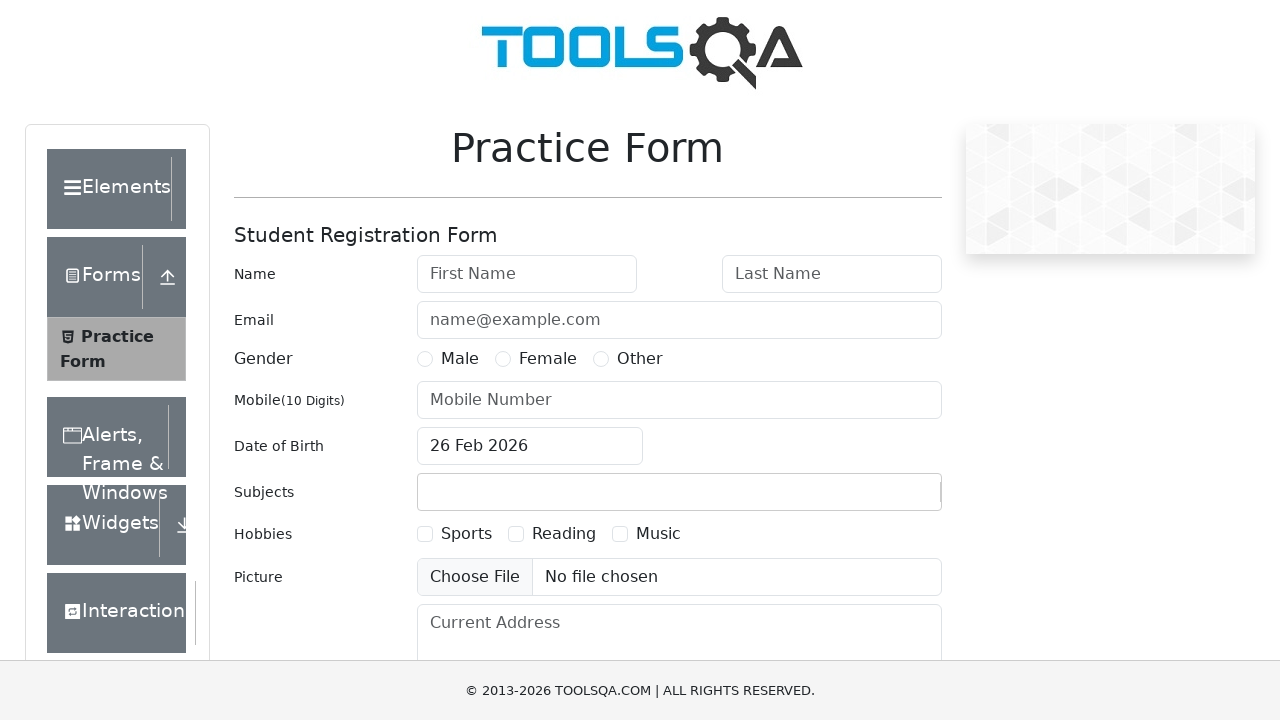

Navigated to automation practice form page
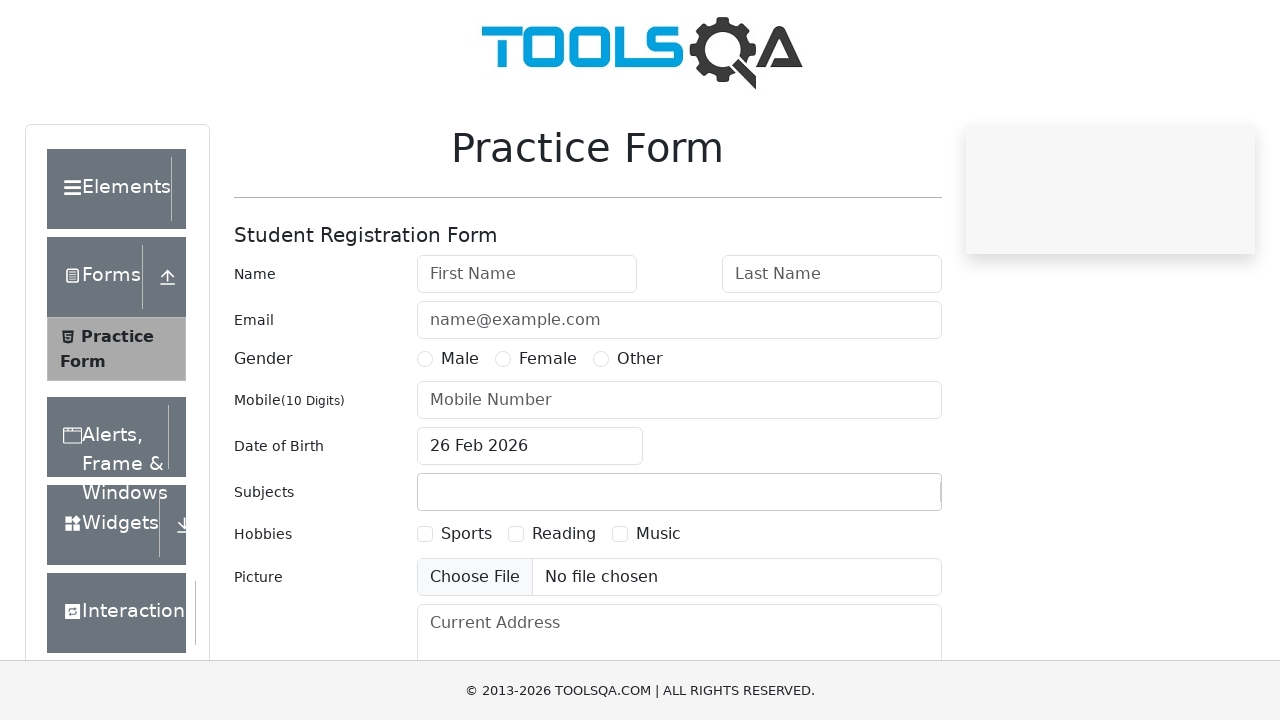

Clicked submit button using JavaScript execution
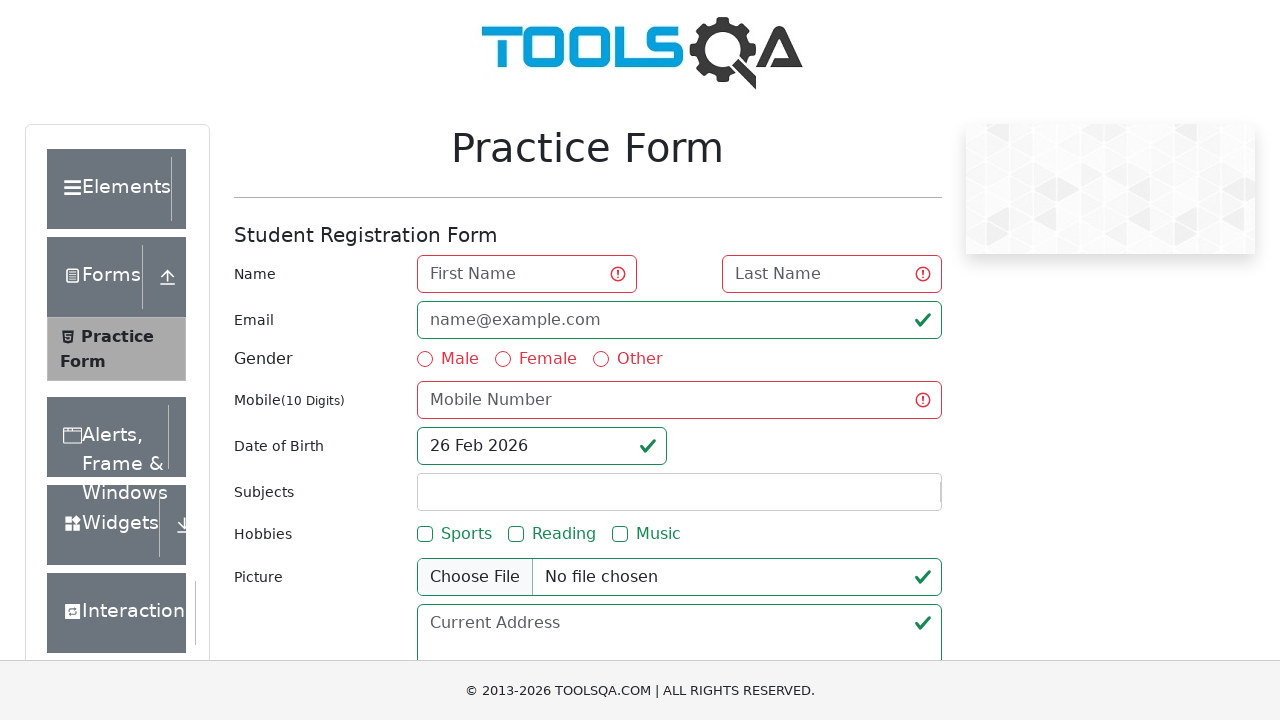

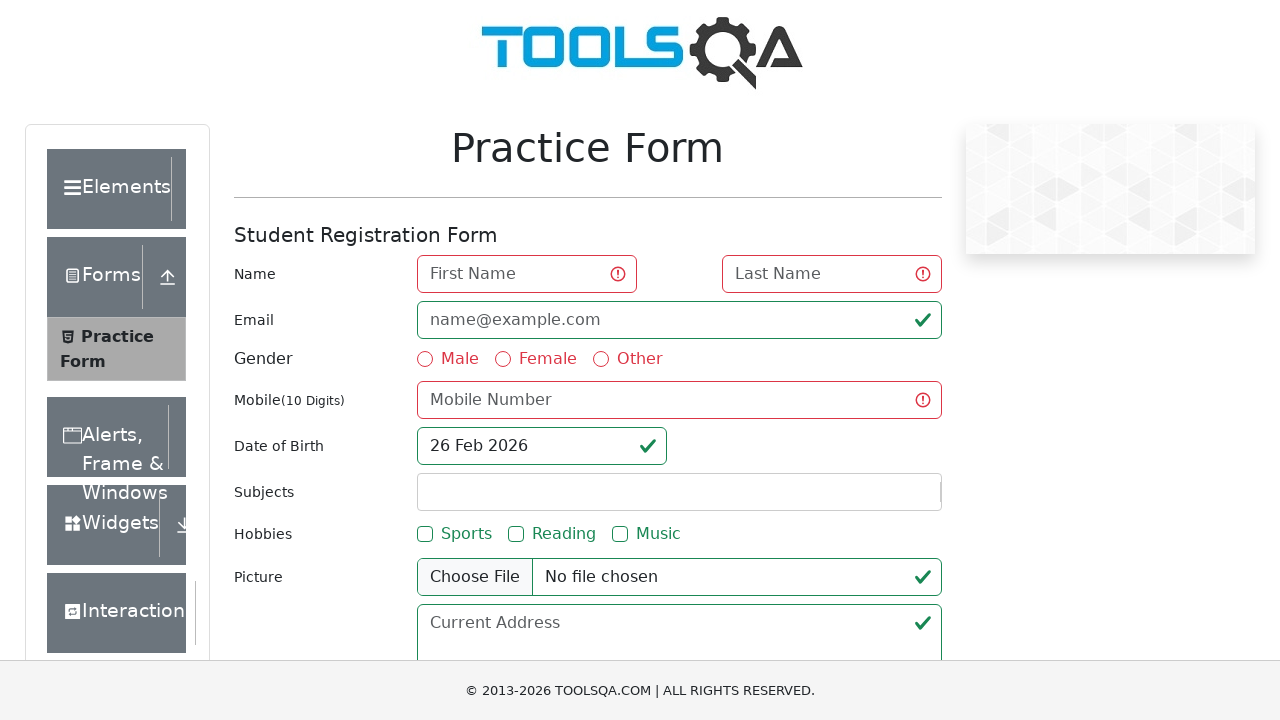